Tests handling a prompt dialog by entering random text and verifying the result message displays the entered text

Starting URL: https://demoqa.com/alerts

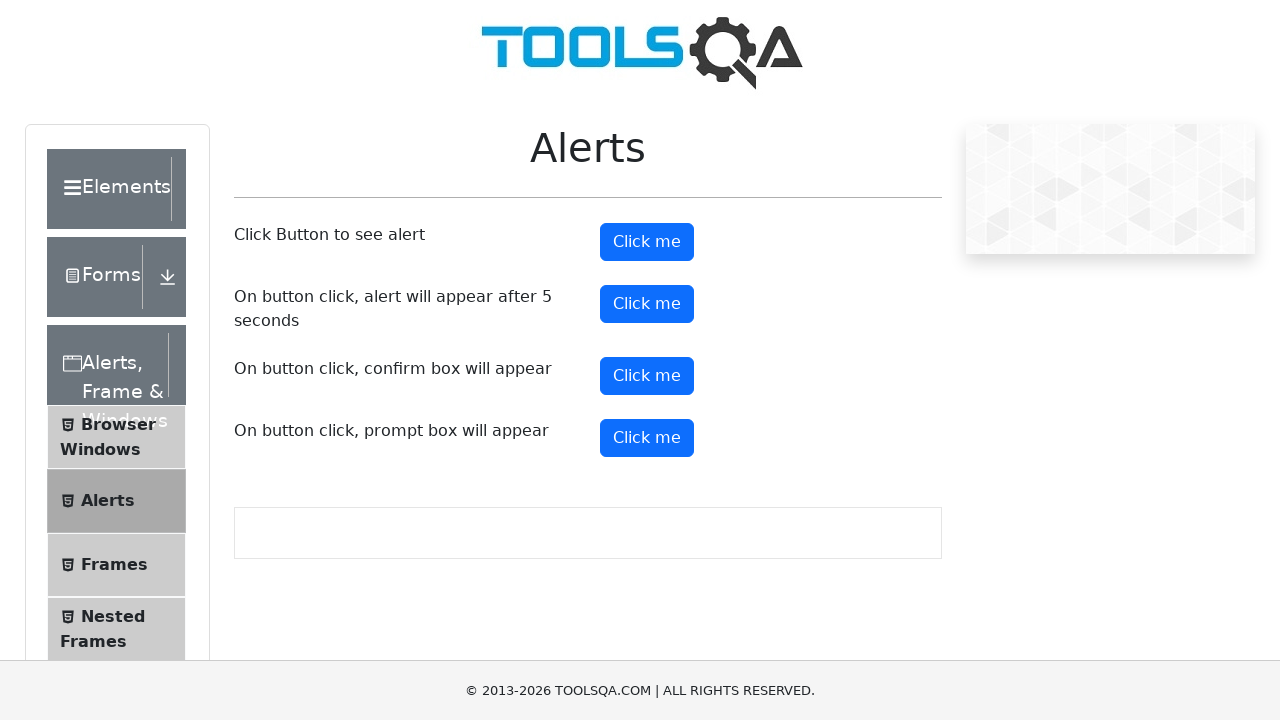

Set up dialog handler to accept prompt with text 'RandomUser847'
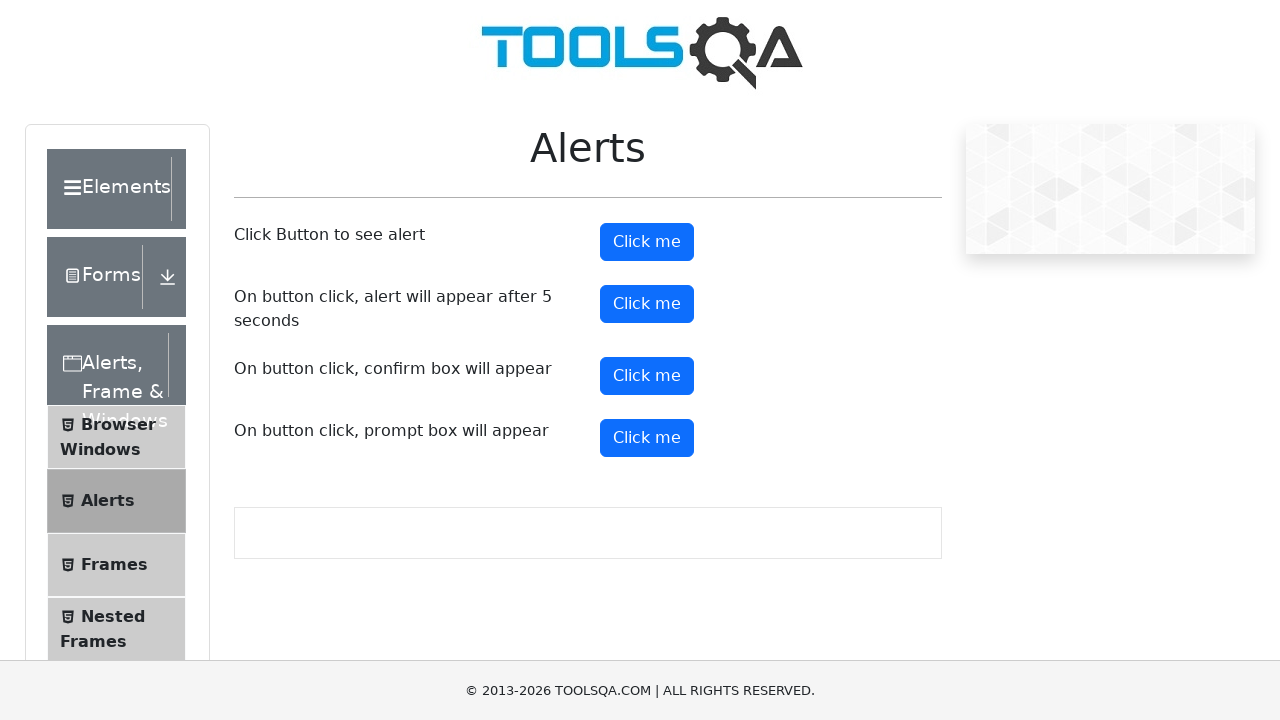

Clicked prompt button to trigger dialog at (647, 438) on #promtButton
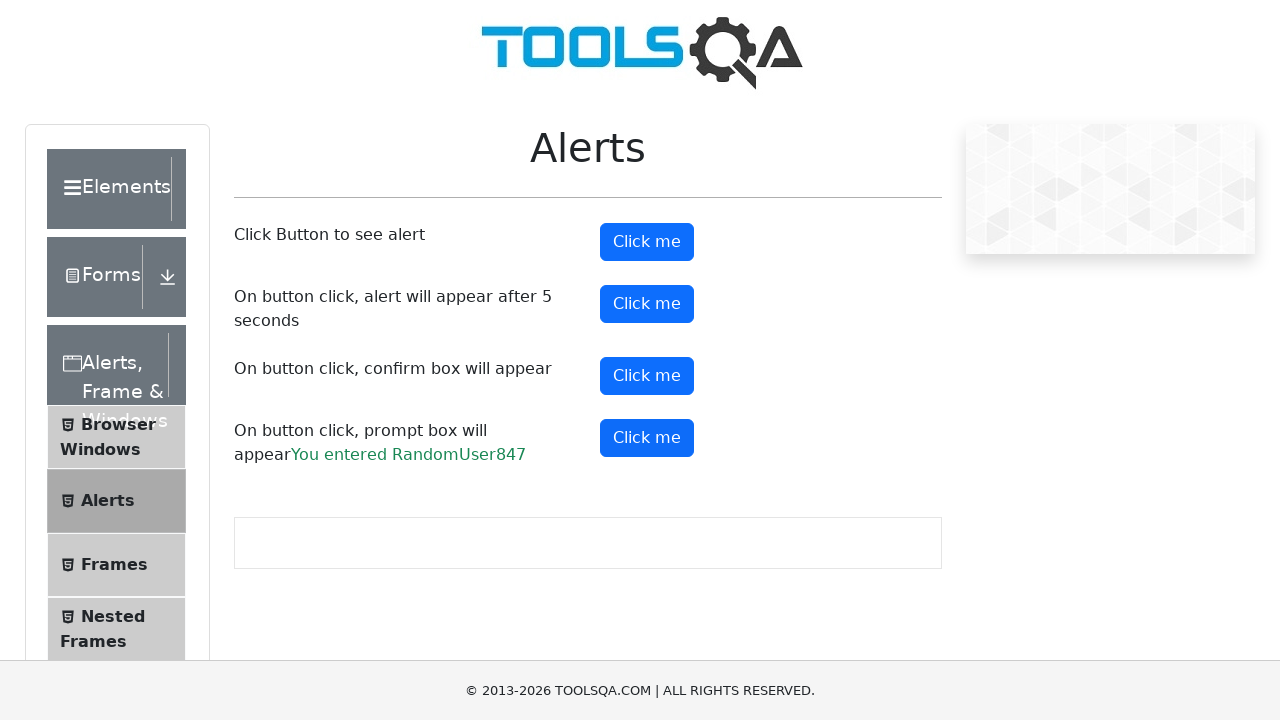

Prompt result element loaded and visible
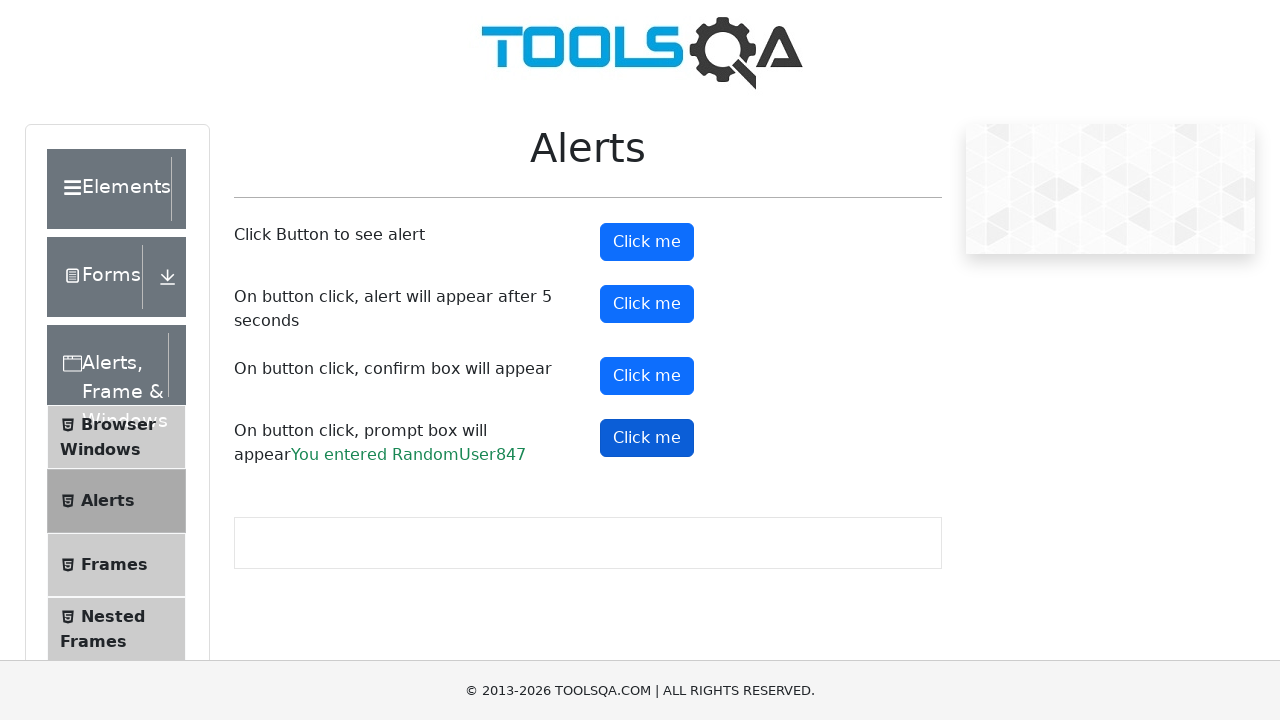

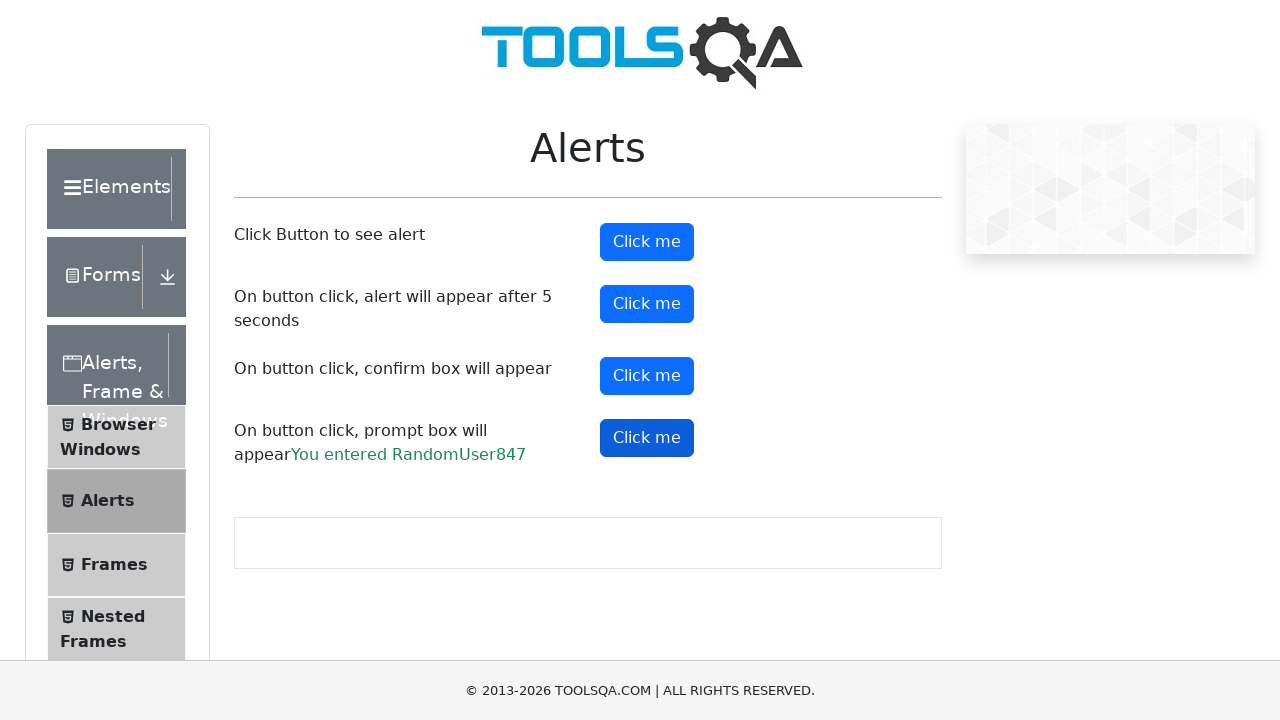